Navigates to a simple form page and locates a submit button element

Starting URL: http://suninjuly.github.io/simple_form_find_task.html

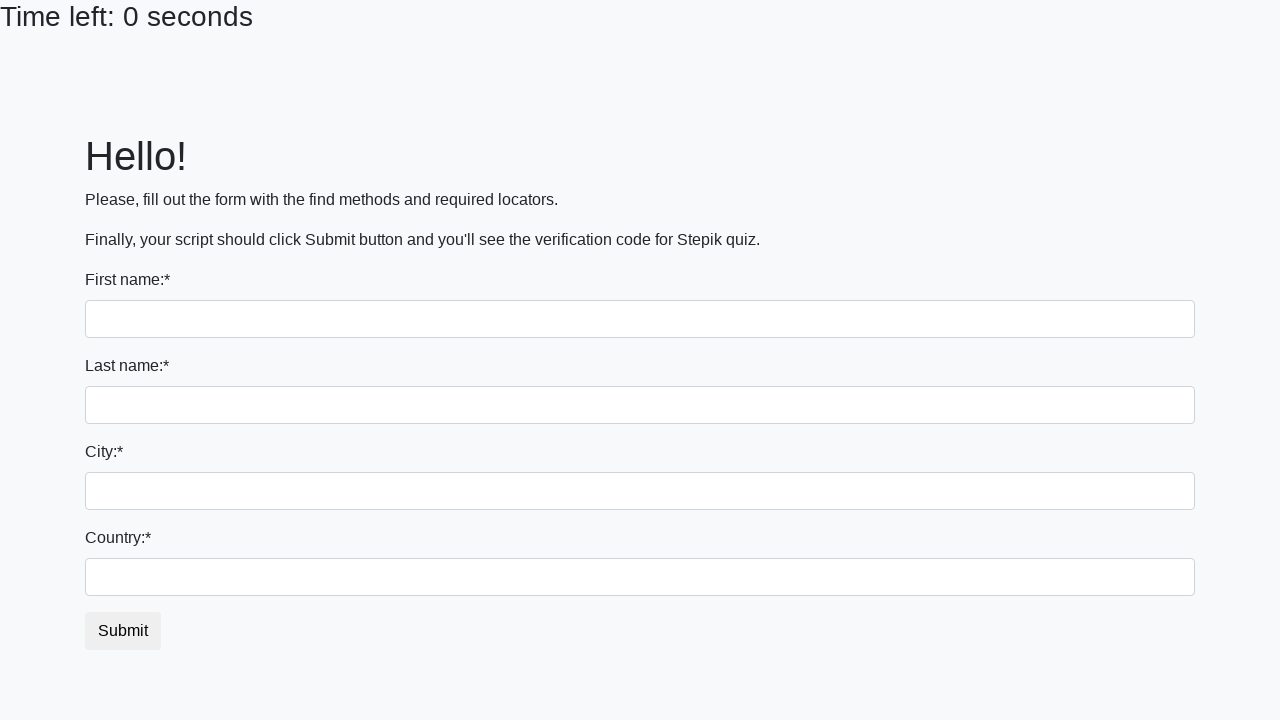

Waited for submit button to be present
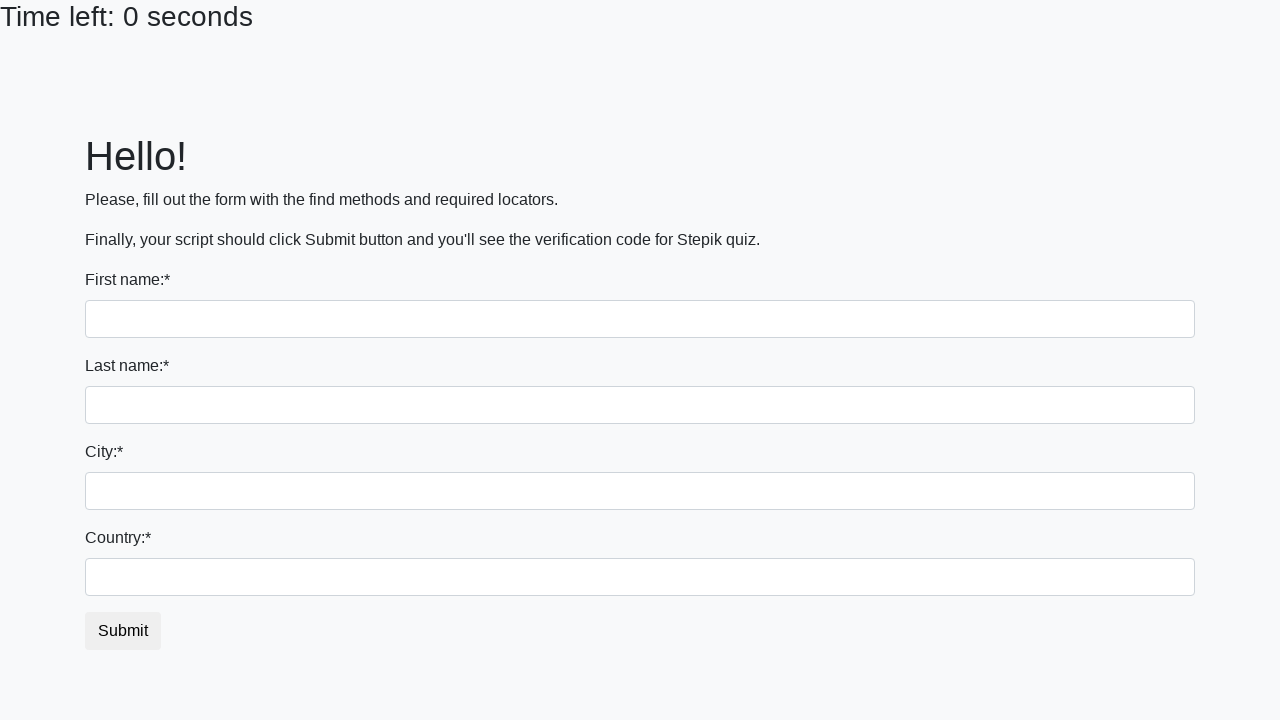

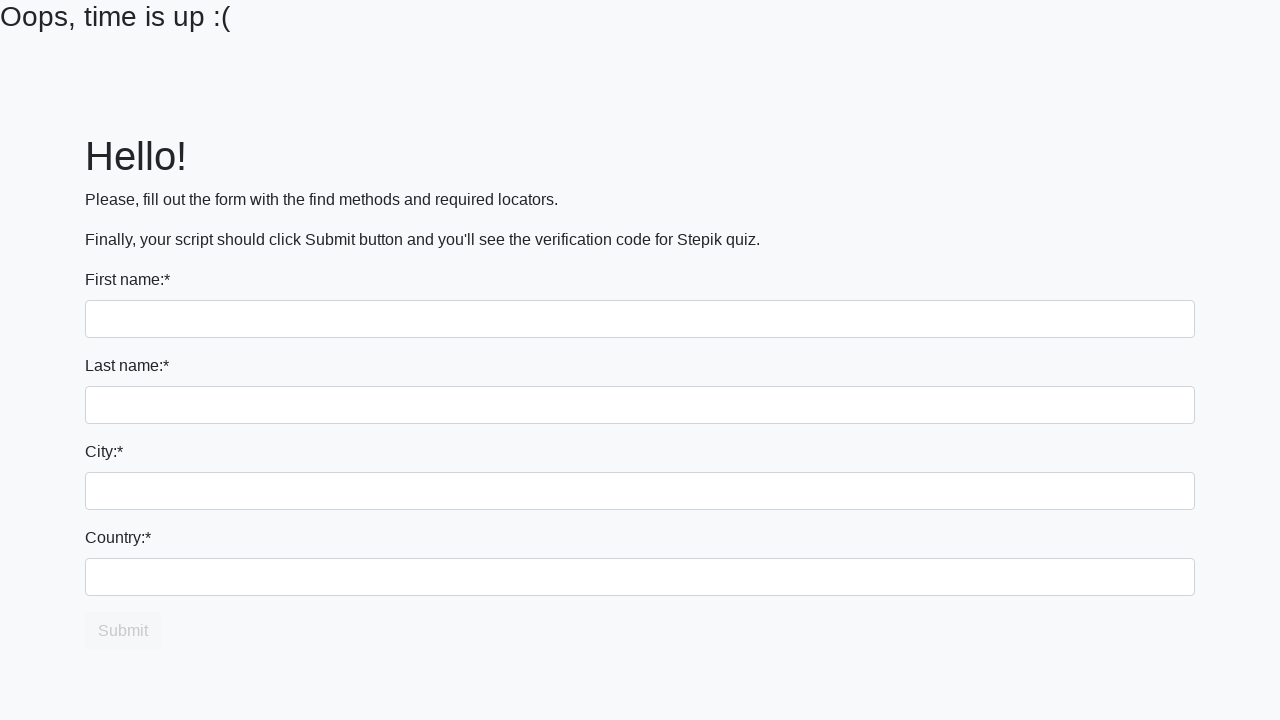